Tests working with multiple browser windows using an alternative approach - stores the original window reference, clicks a link to open a new window, then switches between them to verify page titles.

Starting URL: https://the-internet.herokuapp.com/windows

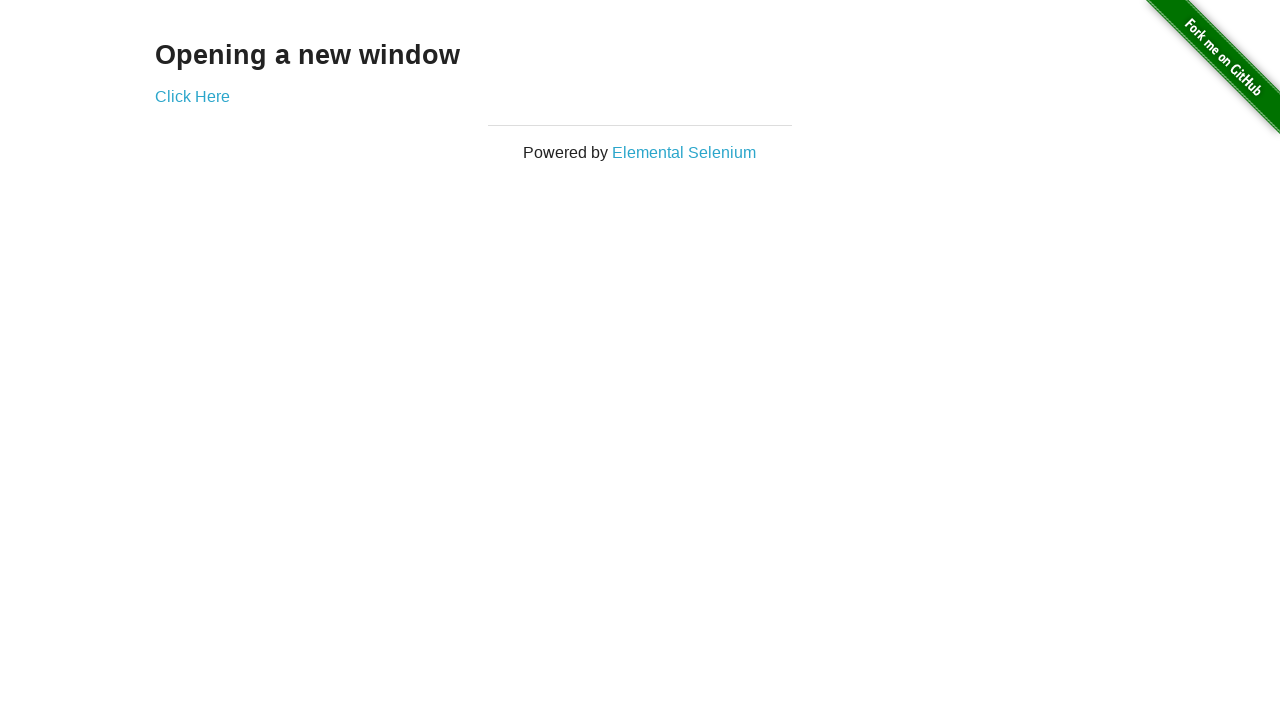

Stored reference to the original window
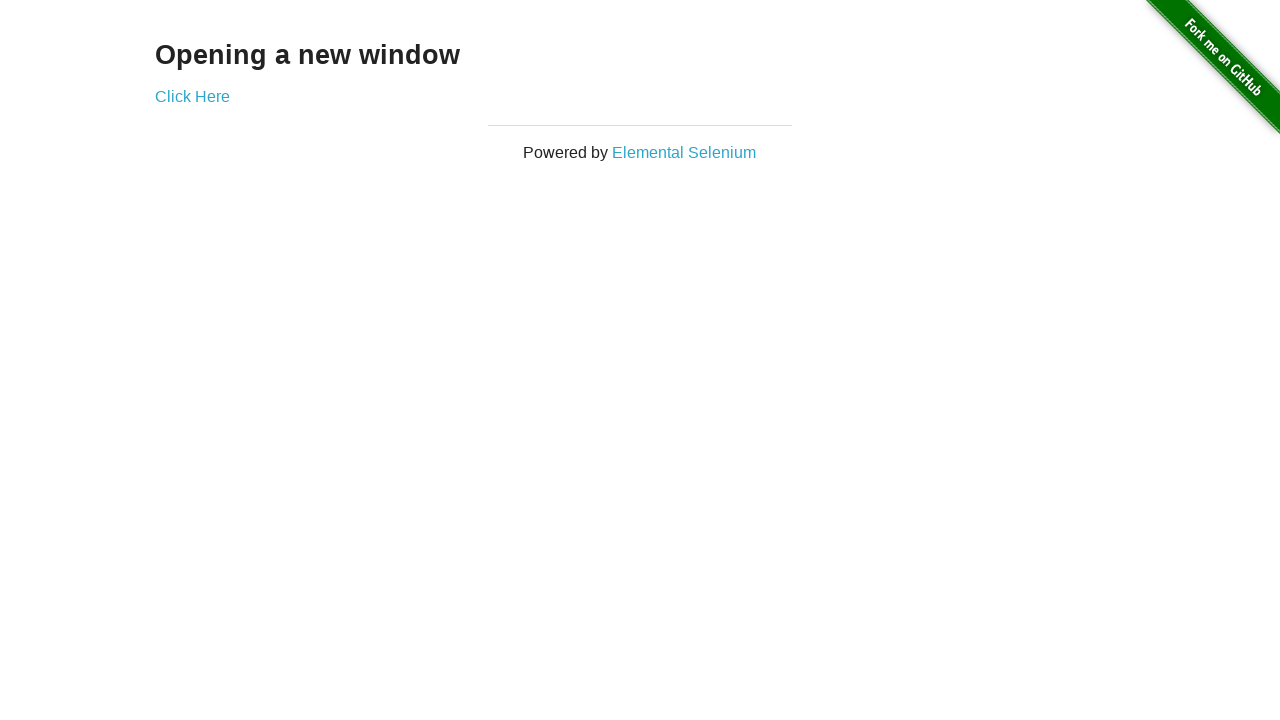

Clicked link to open a new window at (192, 96) on .example a
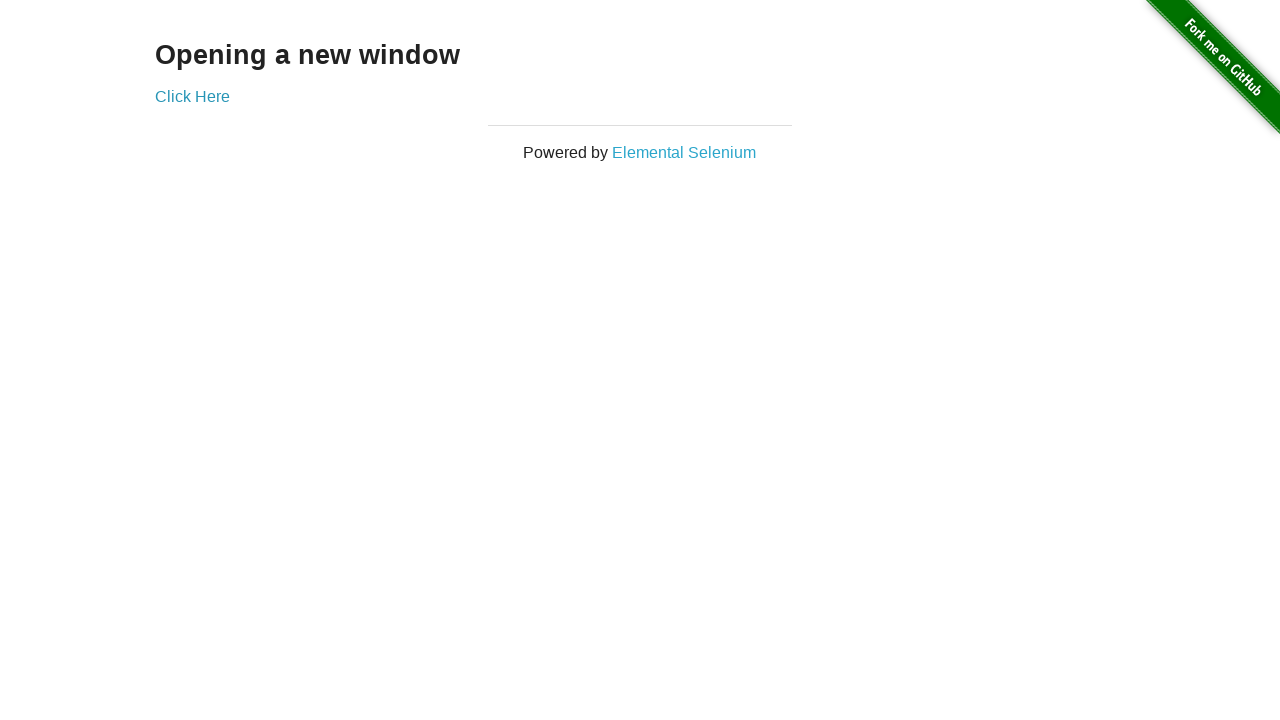

Captured the new window reference
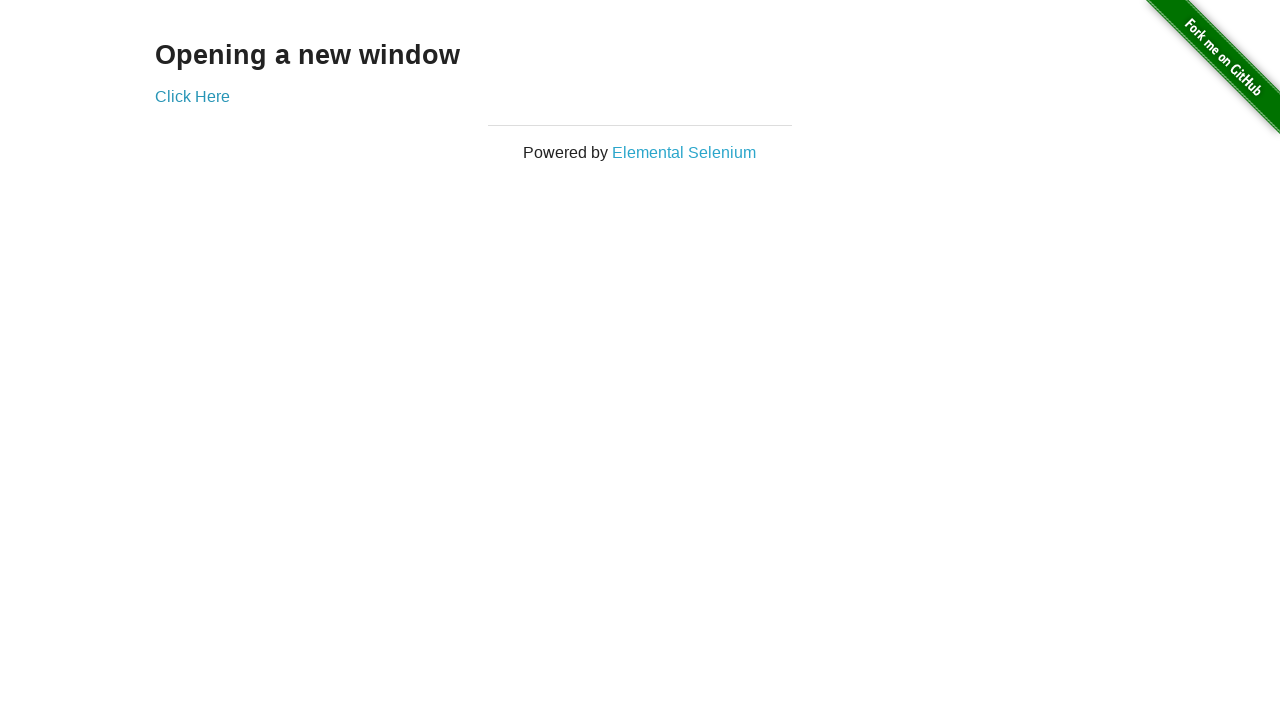

New window finished loading
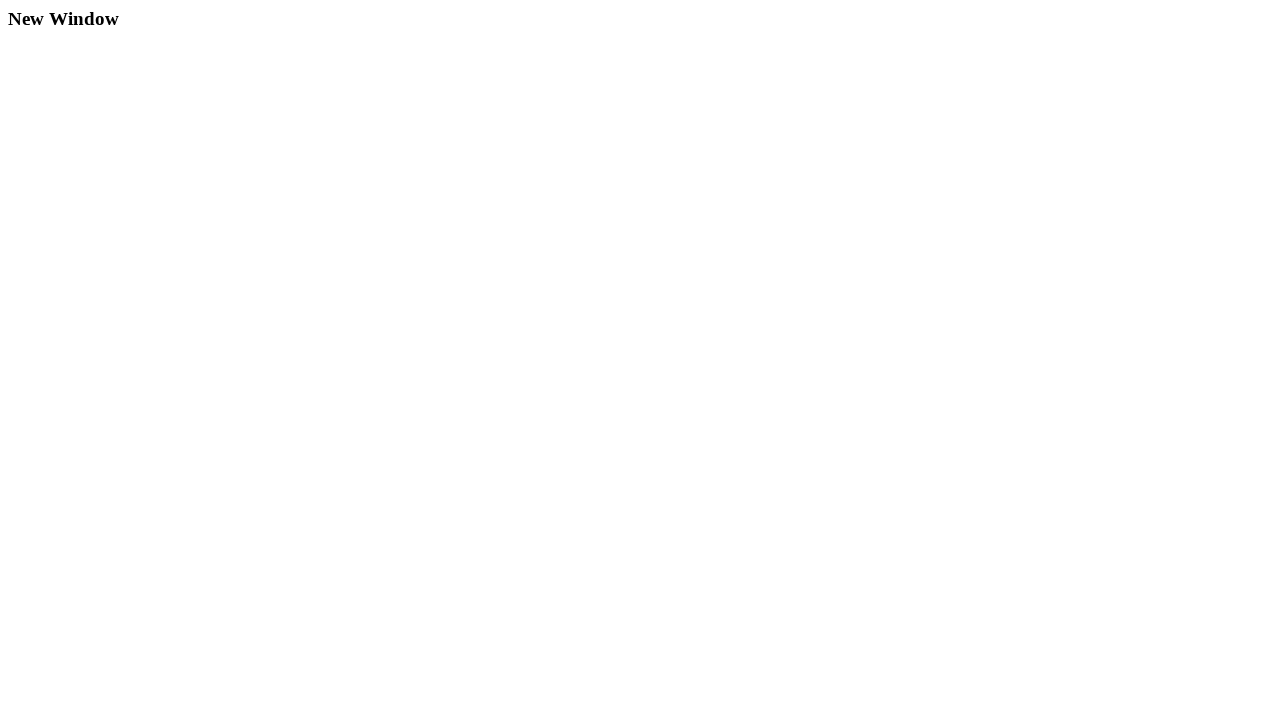

Verified first window title is 'The Internet'
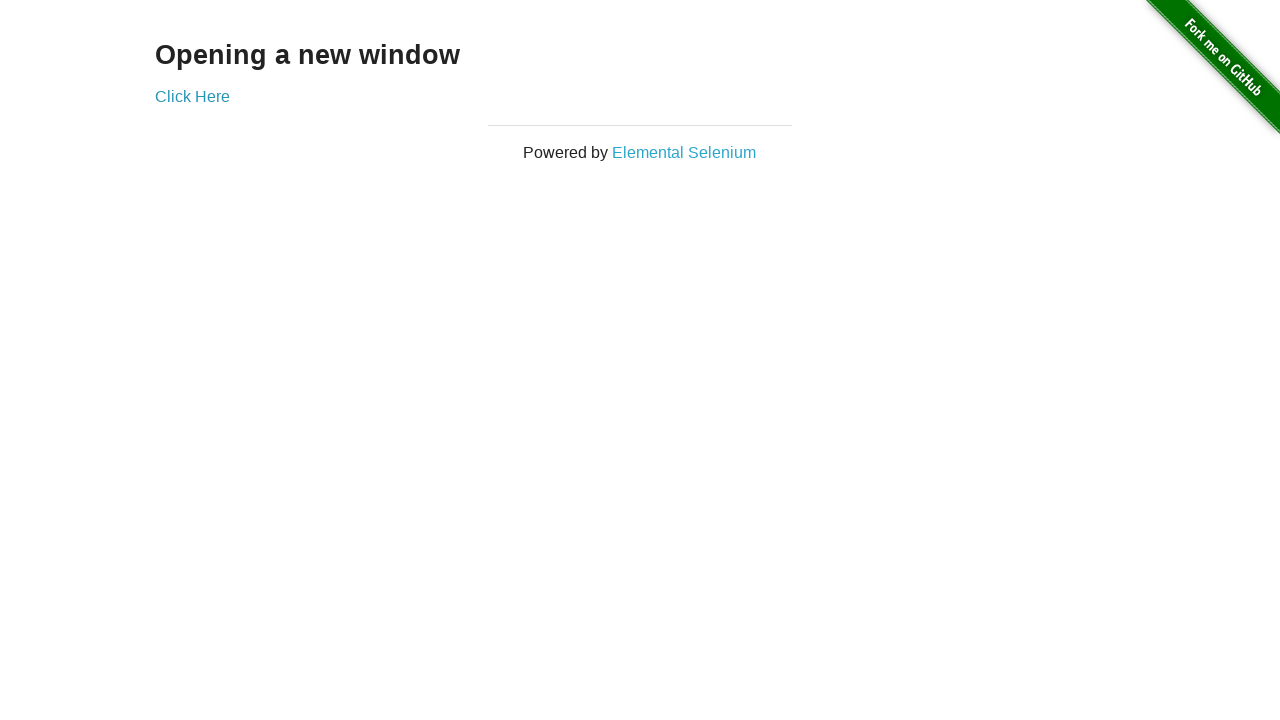

Verified new window title is 'New Window'
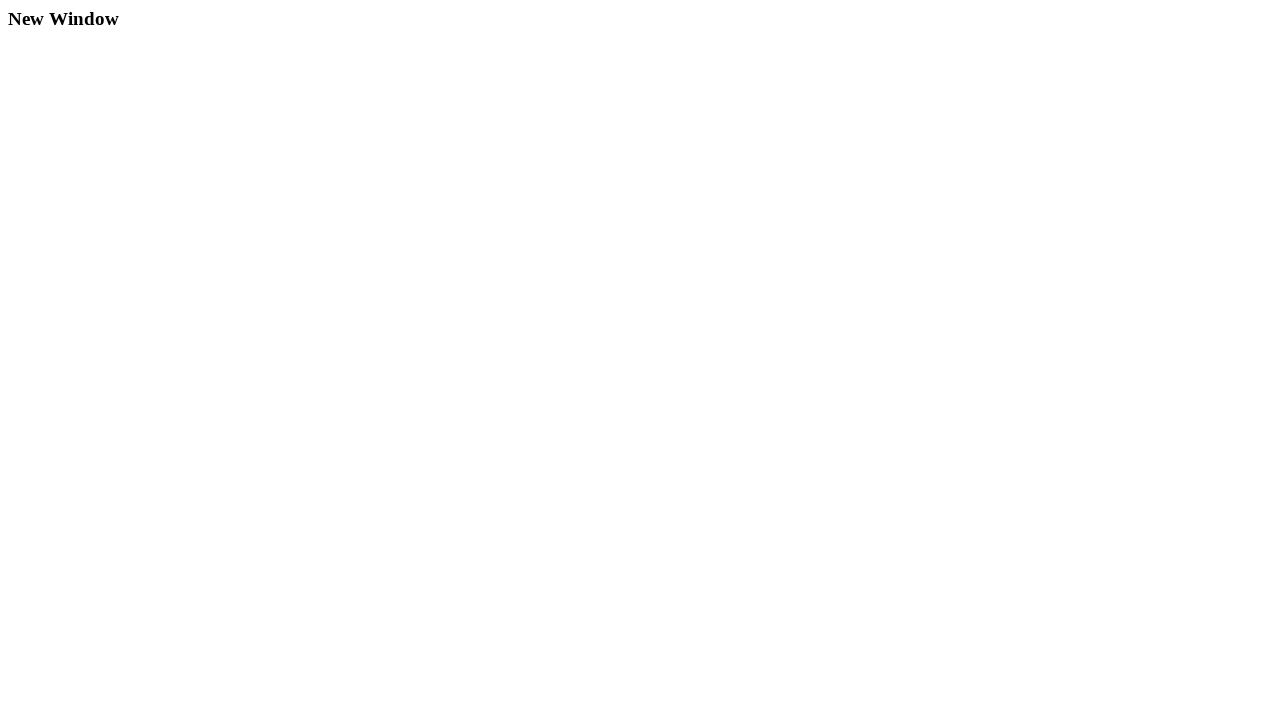

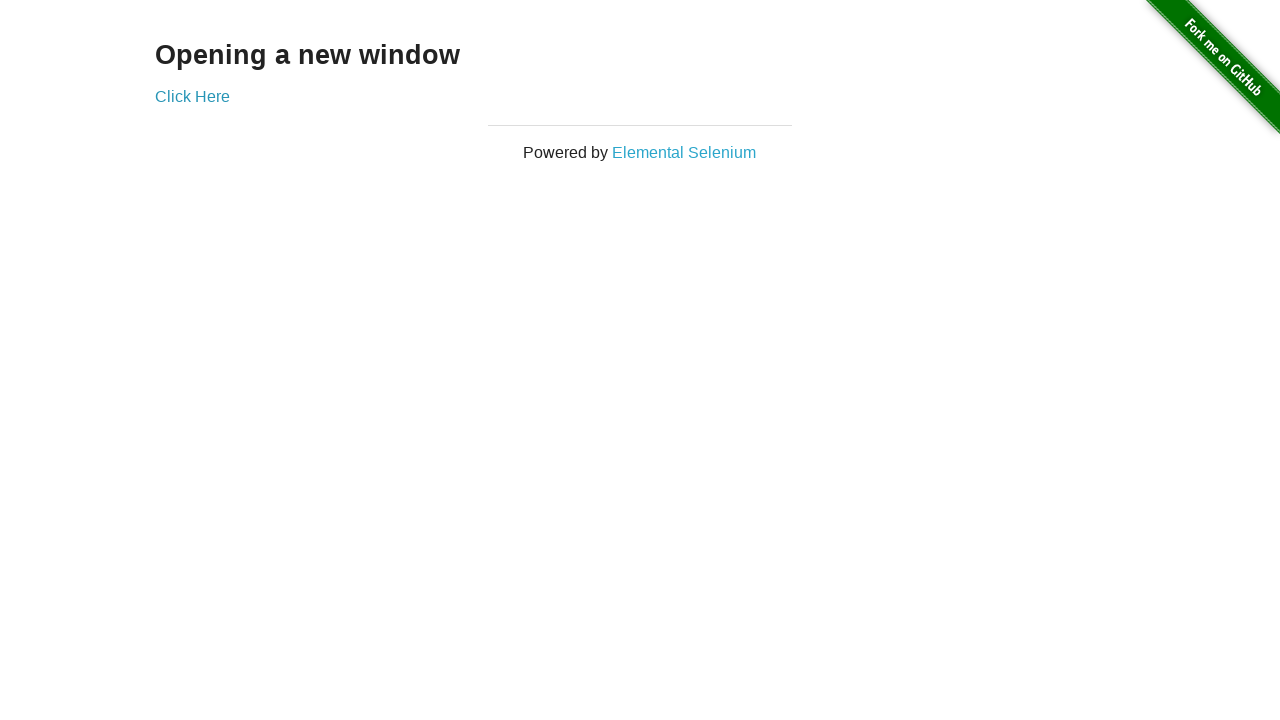